Tests drag and drop functionality by dragging an element to a drop zone and then dragging it to another element

Starting URL: https://testautomationpractice.blogspot.com/?m=1

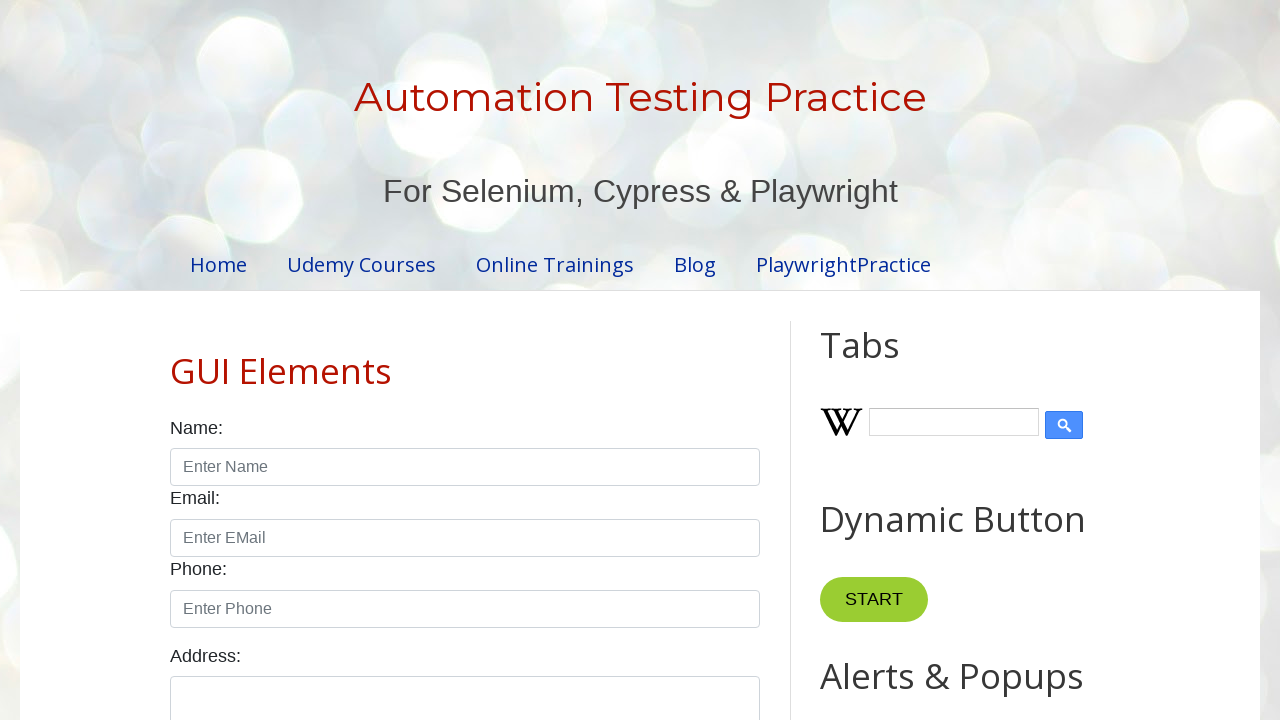

Located the draggable element
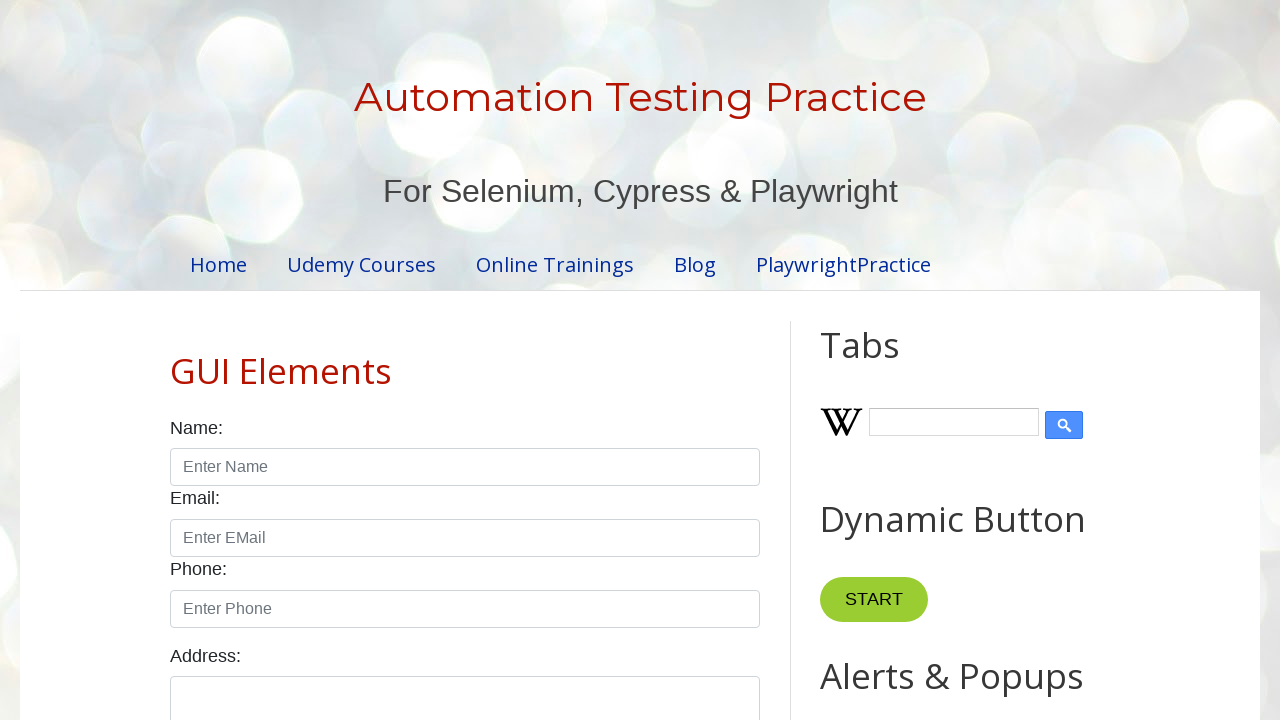

Located the droppable zone
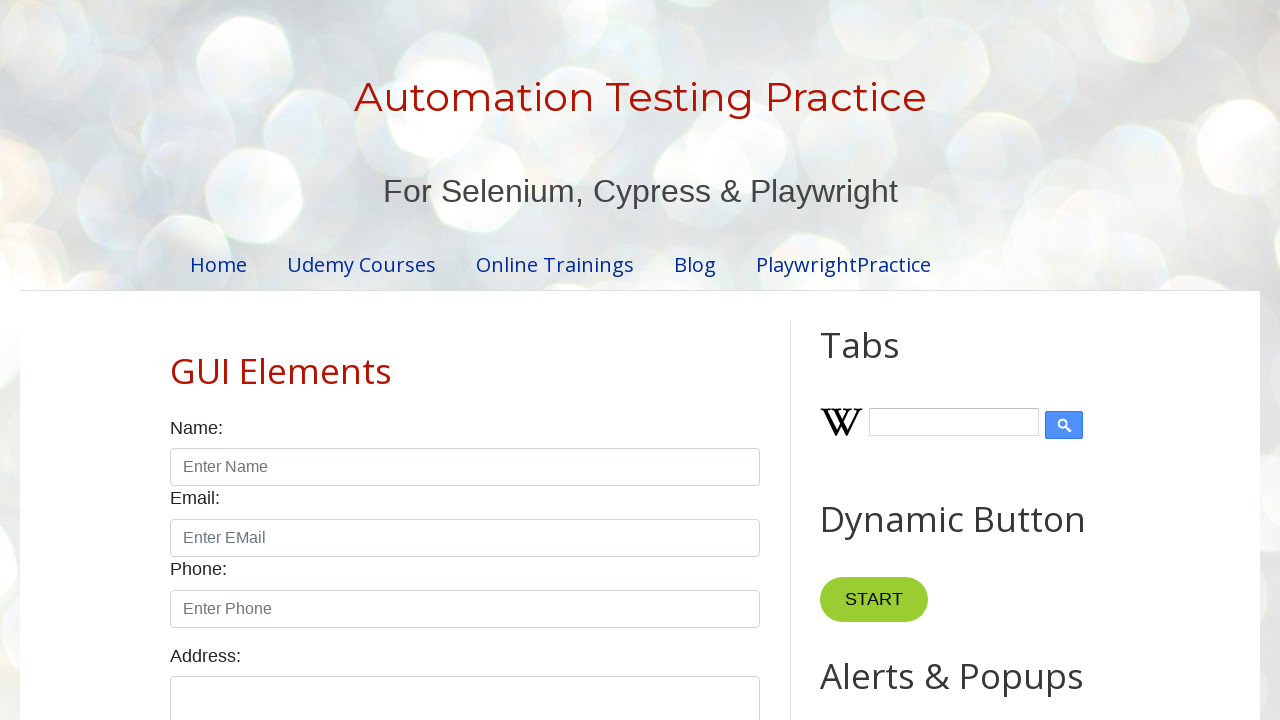

Dragged element to droppable zone at (1015, 386)
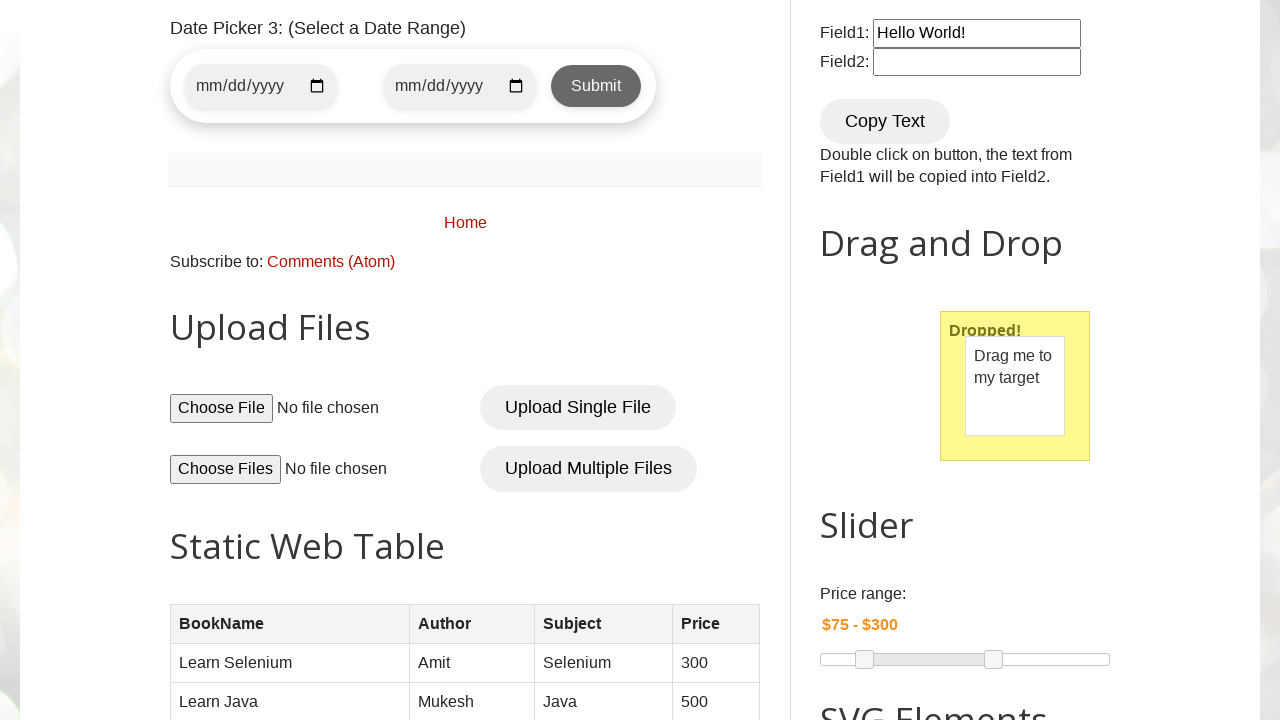

Waited 5 seconds before next action
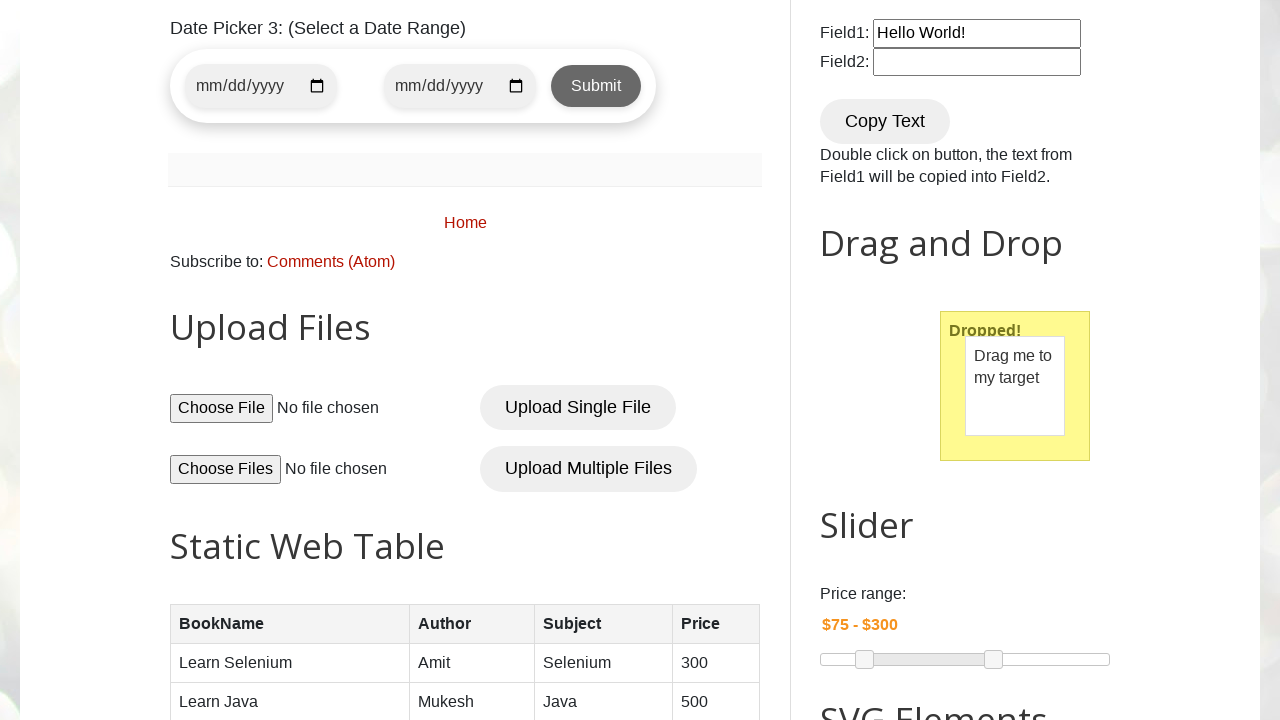

Located the name input field
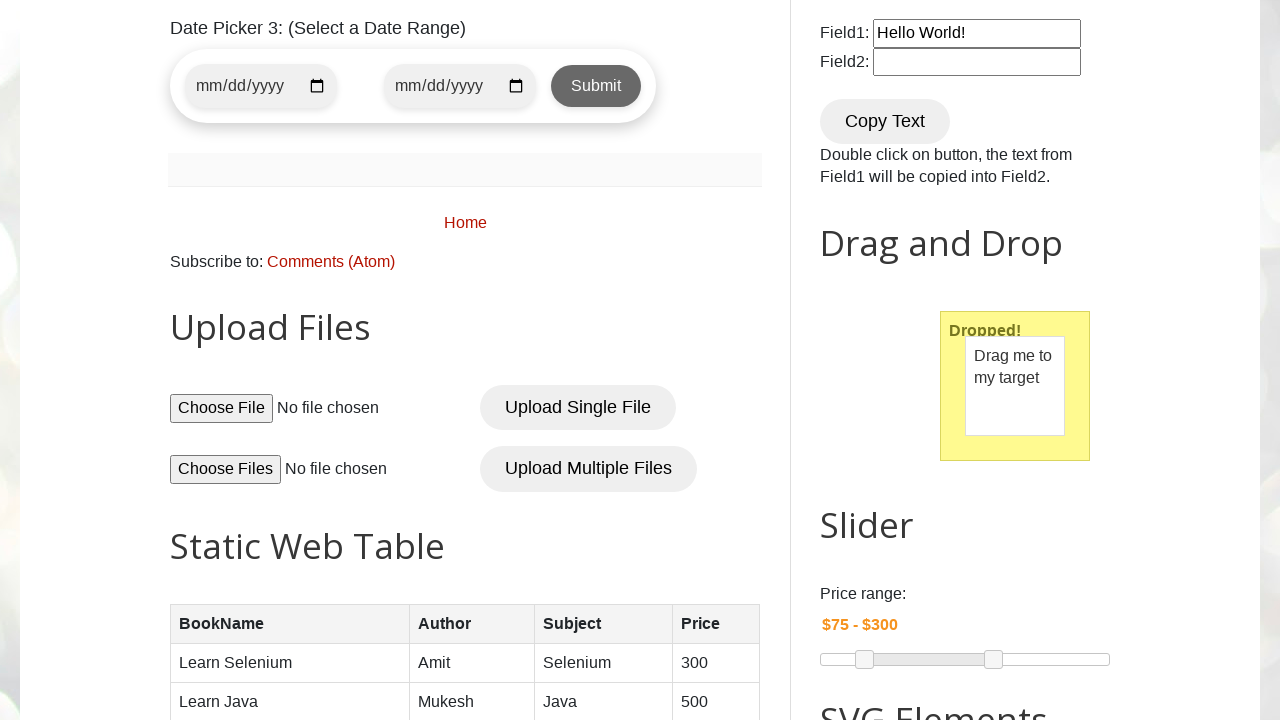

Dragged element from droppable zone to name input field at (465, 360)
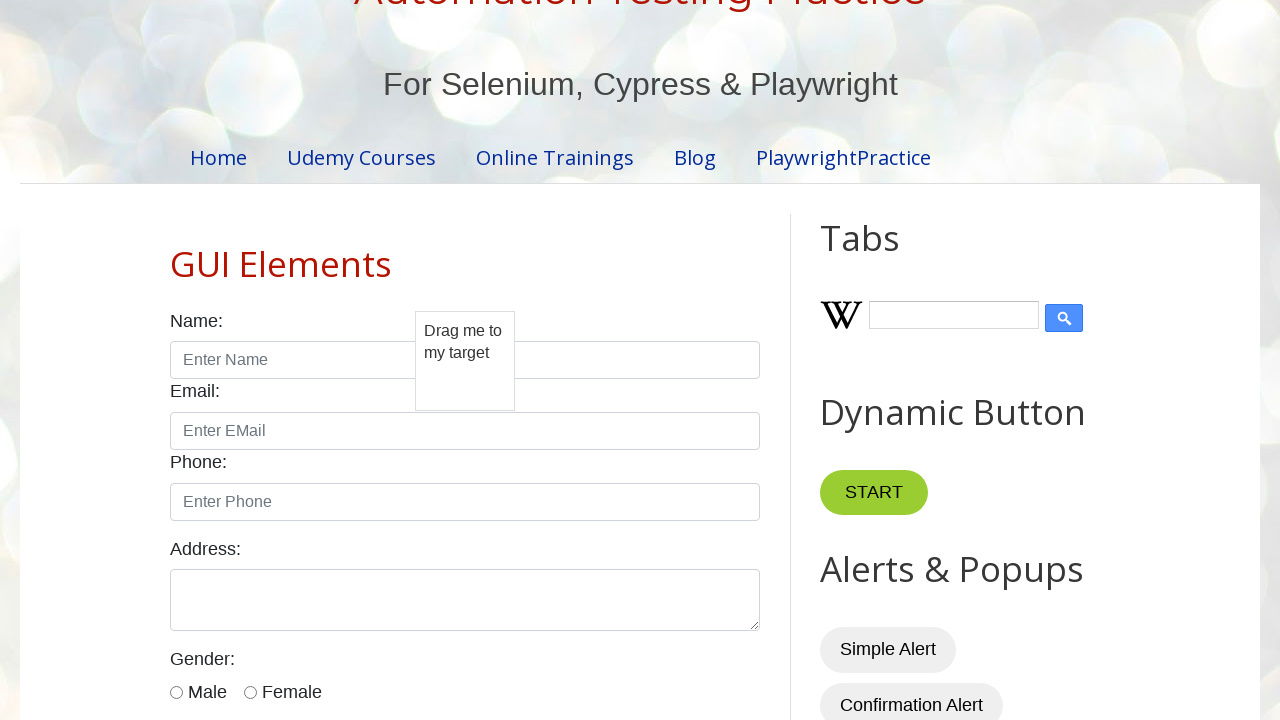

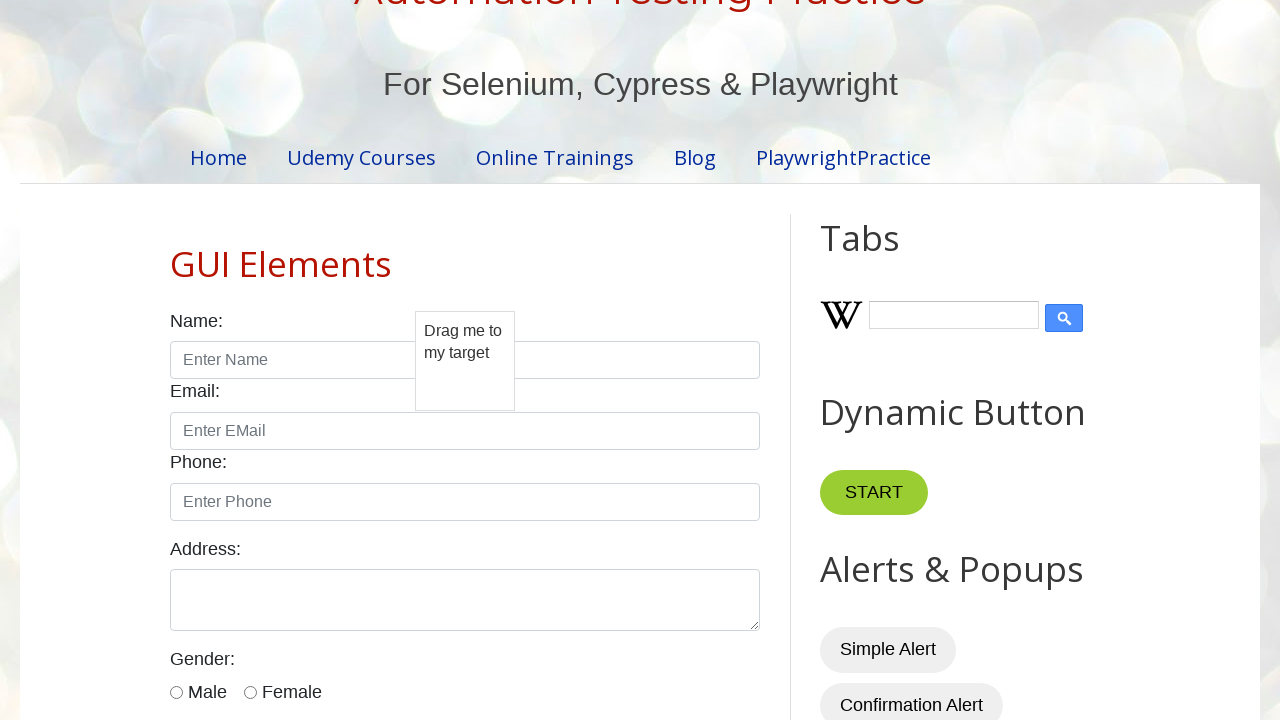